Tests the search functionality on Python.org by entering "pycon" in the search box and submitting the search form, then verifying results are found.

Starting URL: http://www.python.org

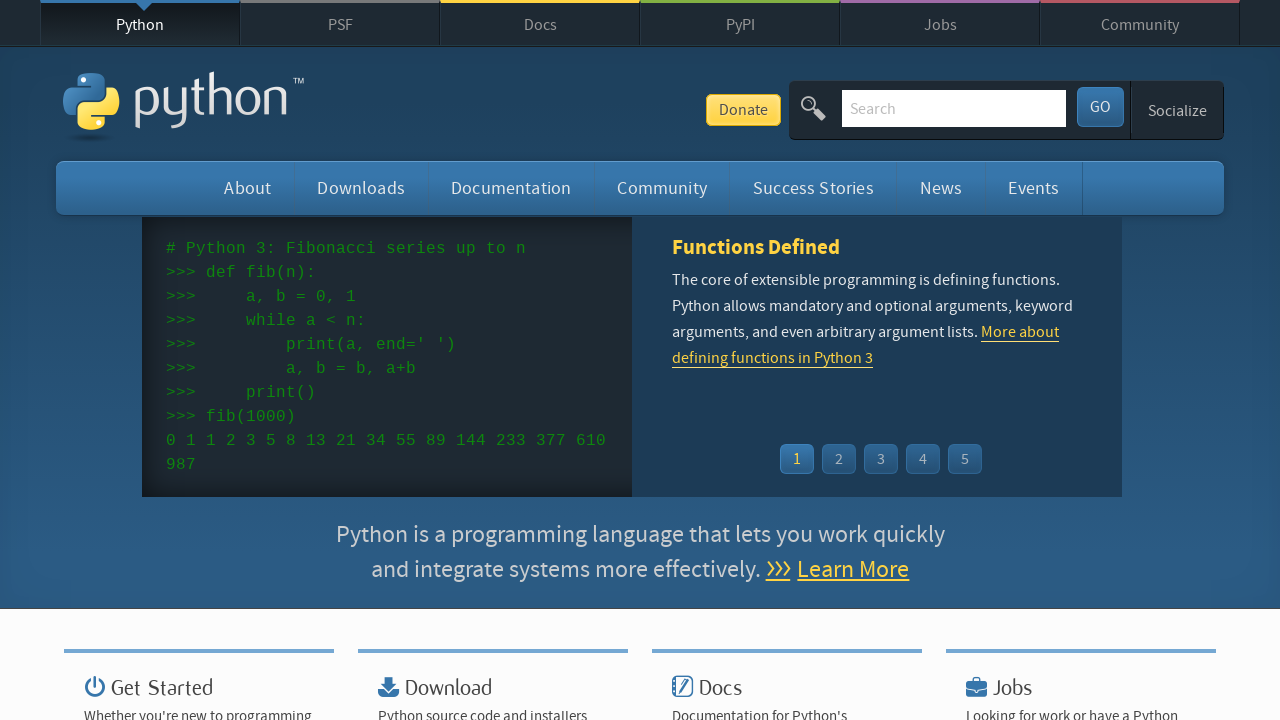

Verified Python.org page loaded successfully
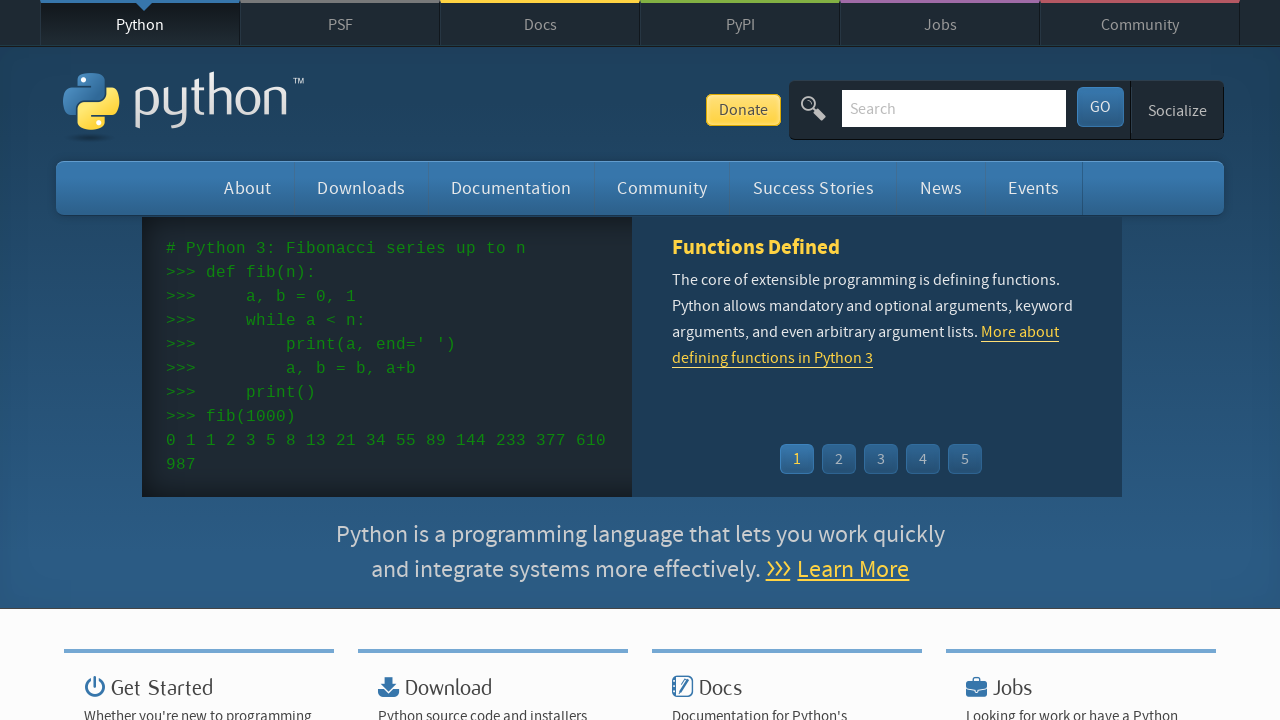

Filled search box with 'pycon' on input[name='q']
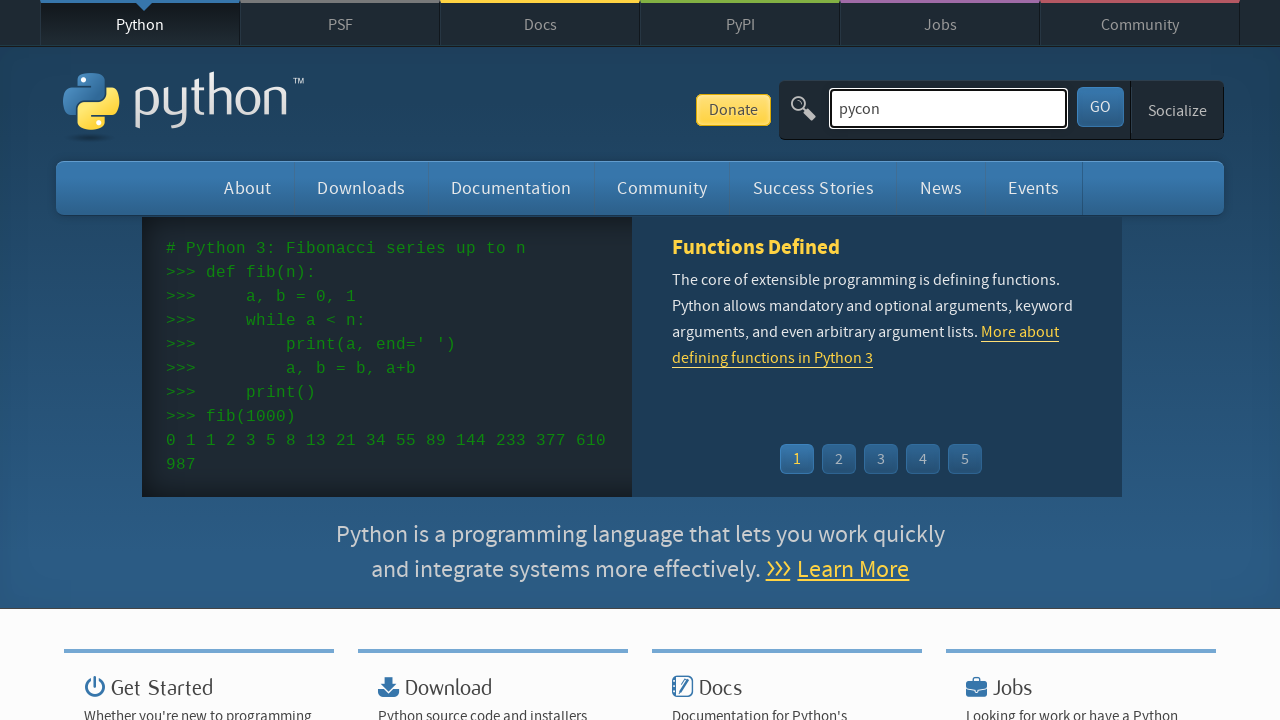

Pressed Enter to submit search form on input[name='q']
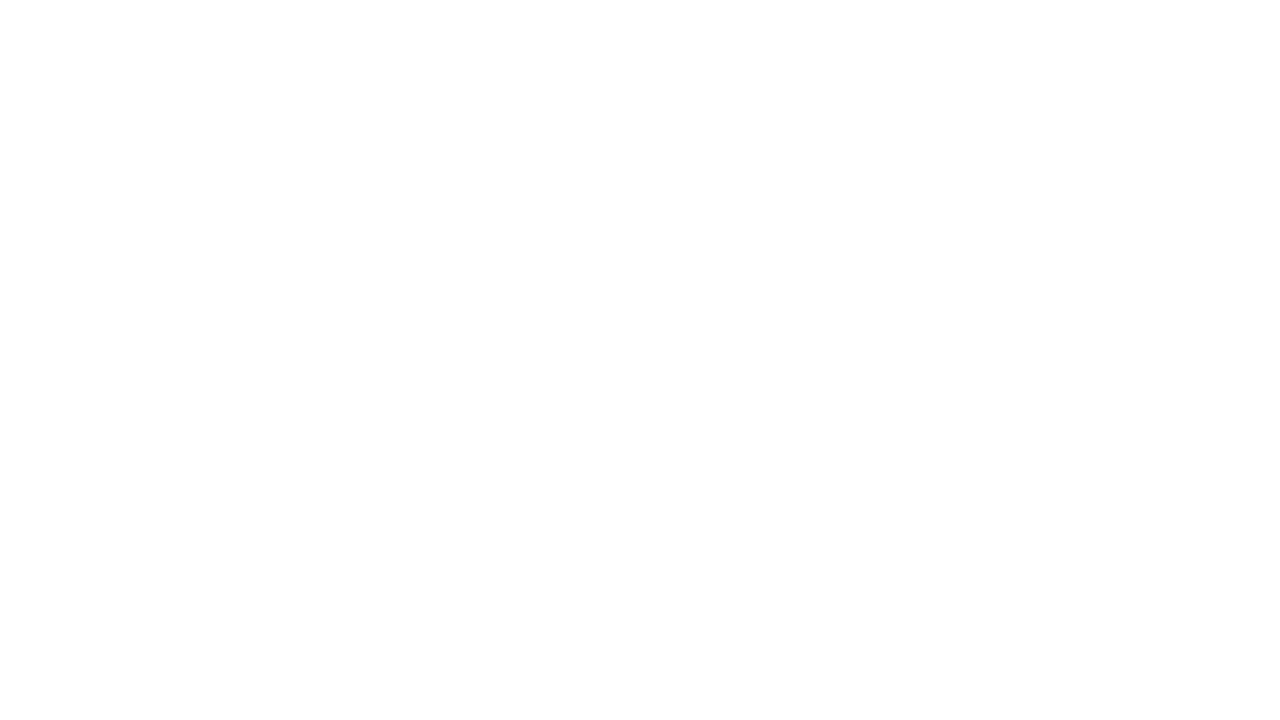

Waited for network requests to complete
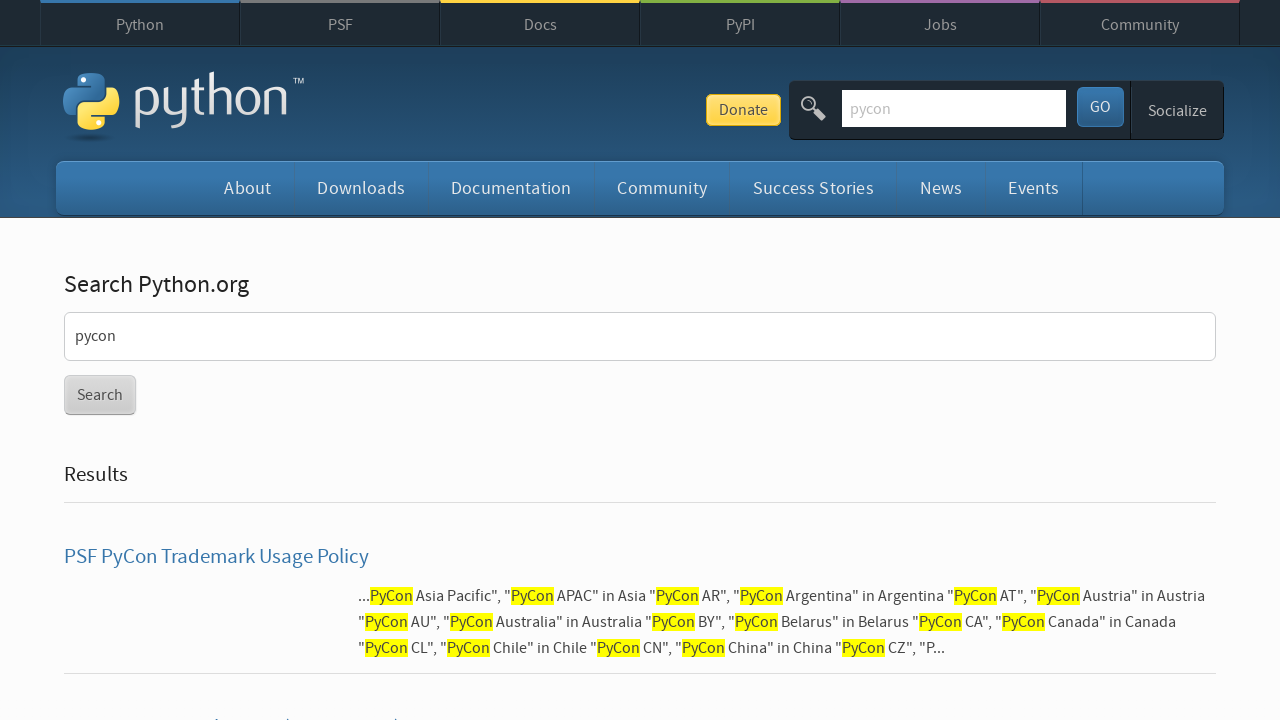

Verified search results were found for 'pycon'
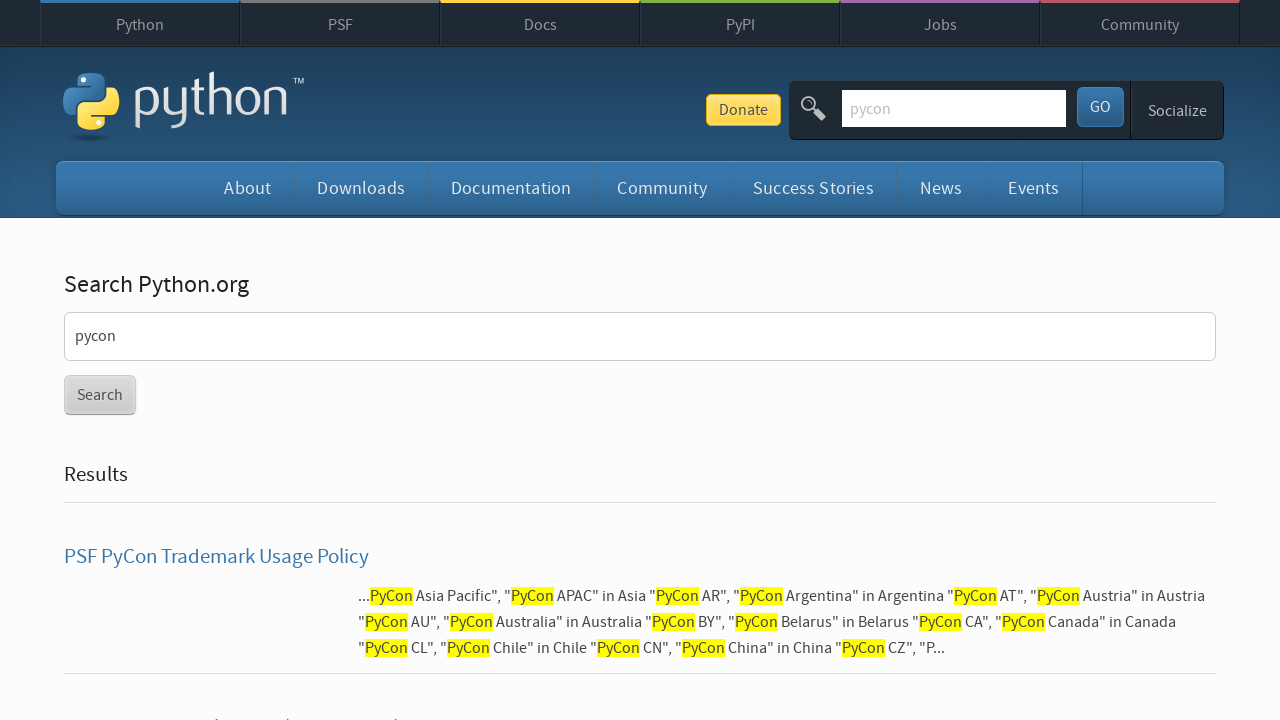

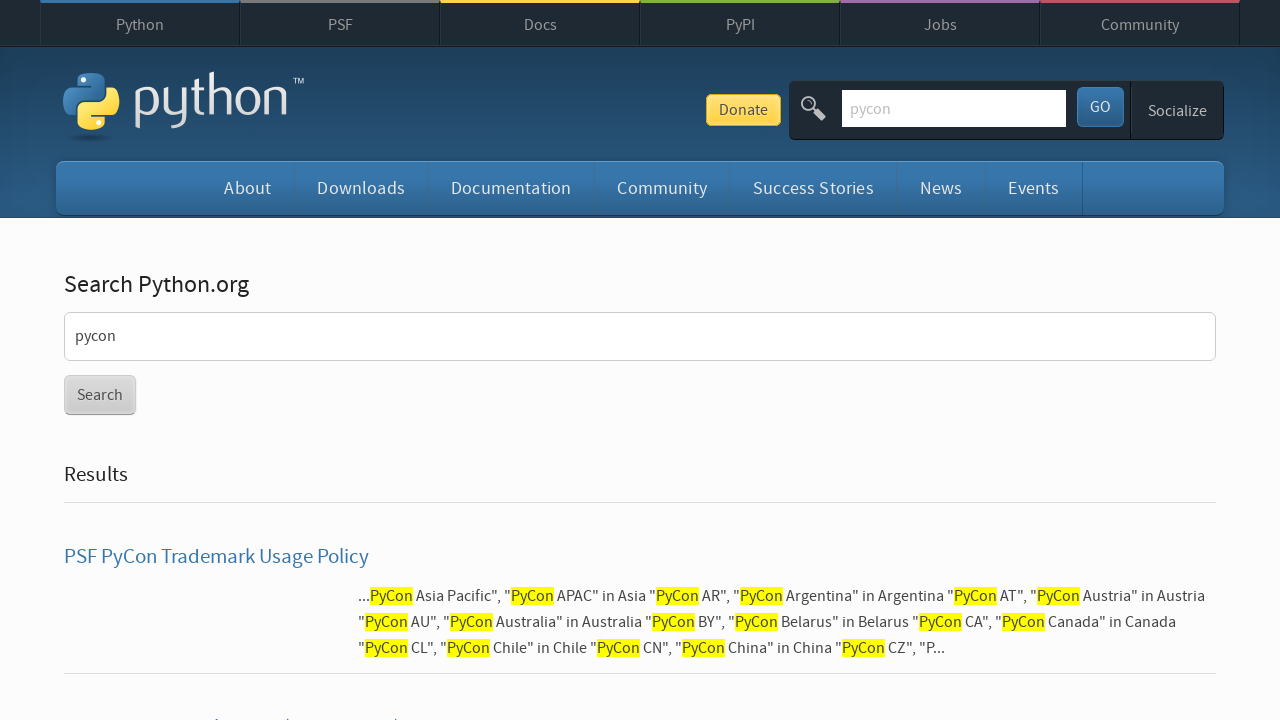